Tests the Python.org search functionality by entering "pycon" as a search query, submitting the form, and verifying that results are returned.

Starting URL: https://www.python.org

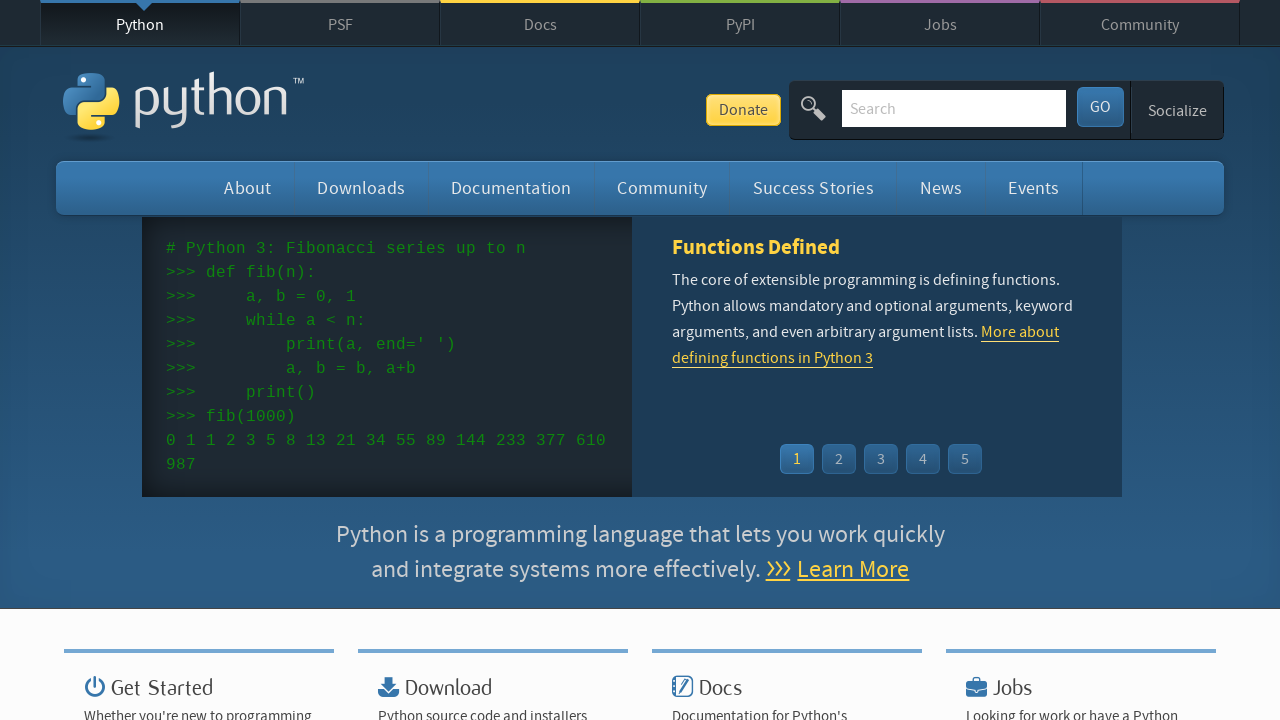

Verified 'Python' is in page title
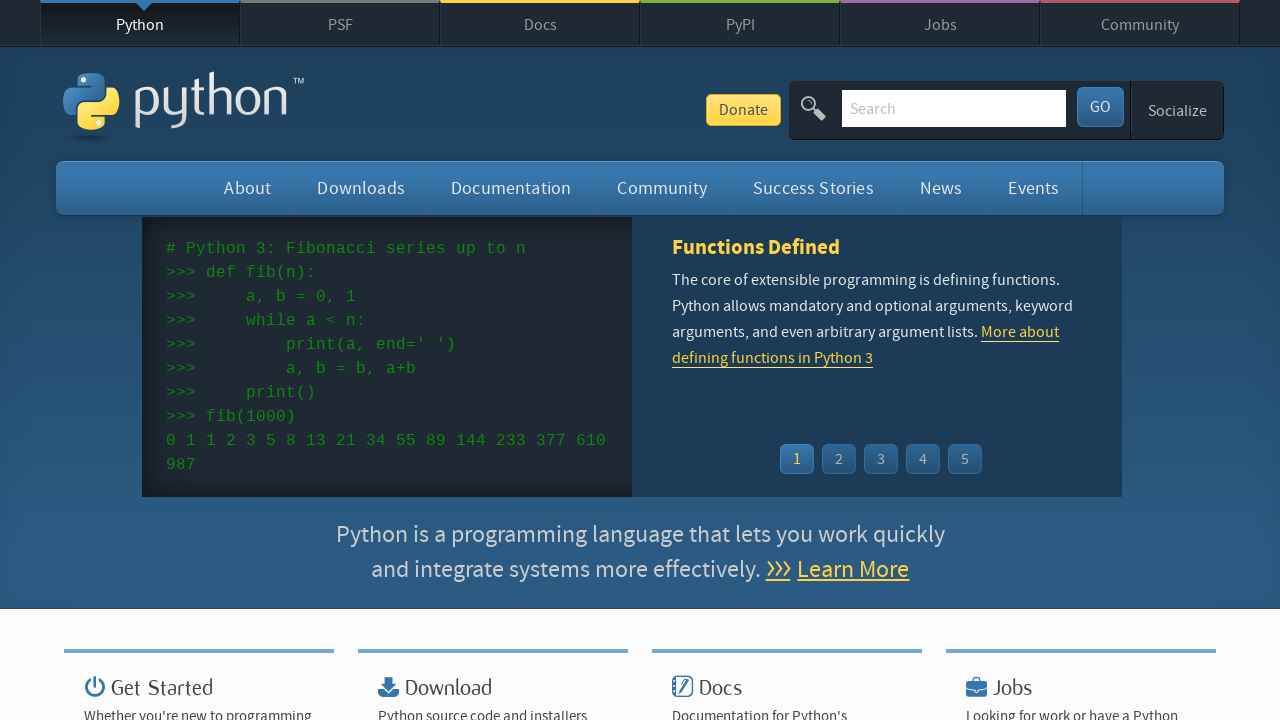

Filled search box with 'pycon' query on input[name='q']
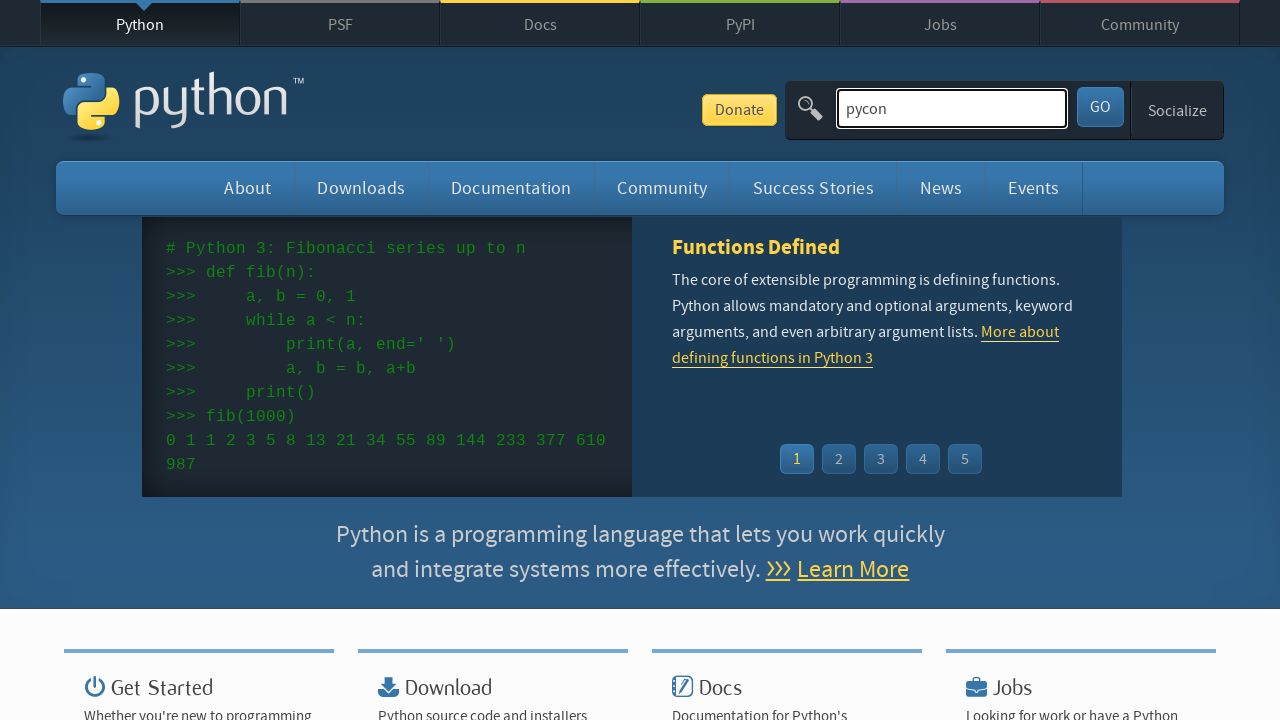

Pressed Enter to submit search form on input[name='q']
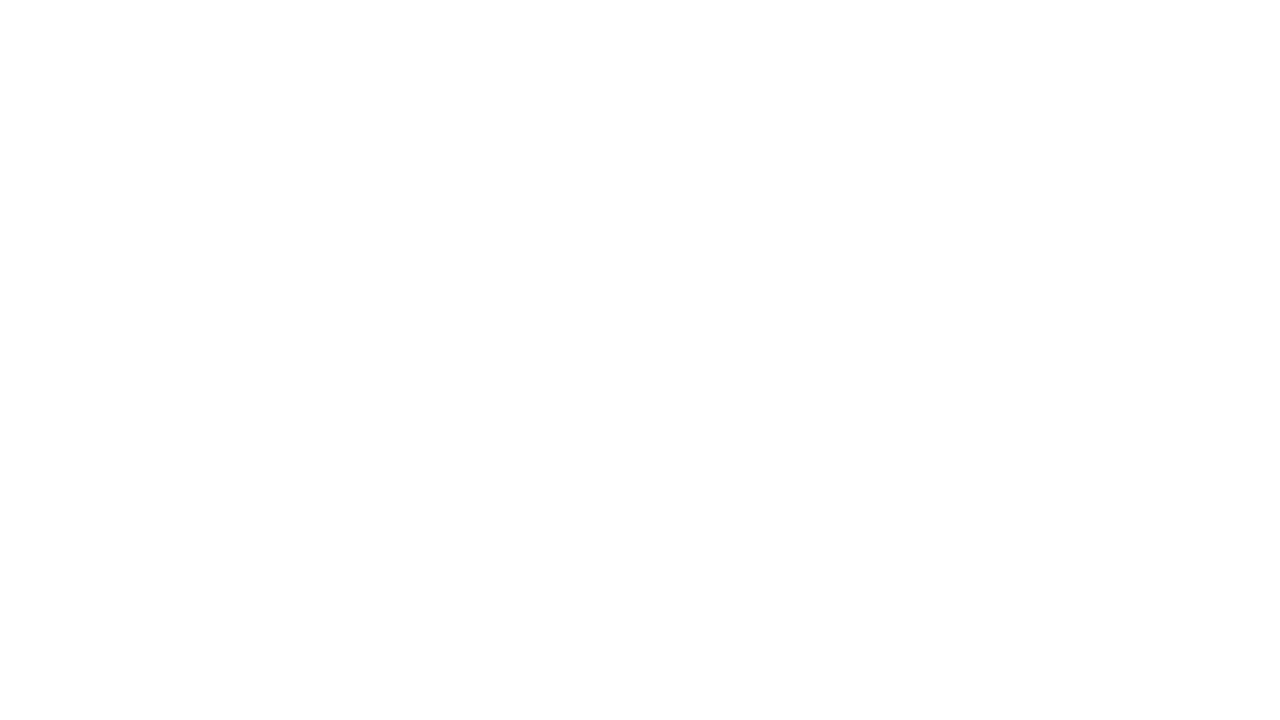

Waited for search results to load (networkidle)
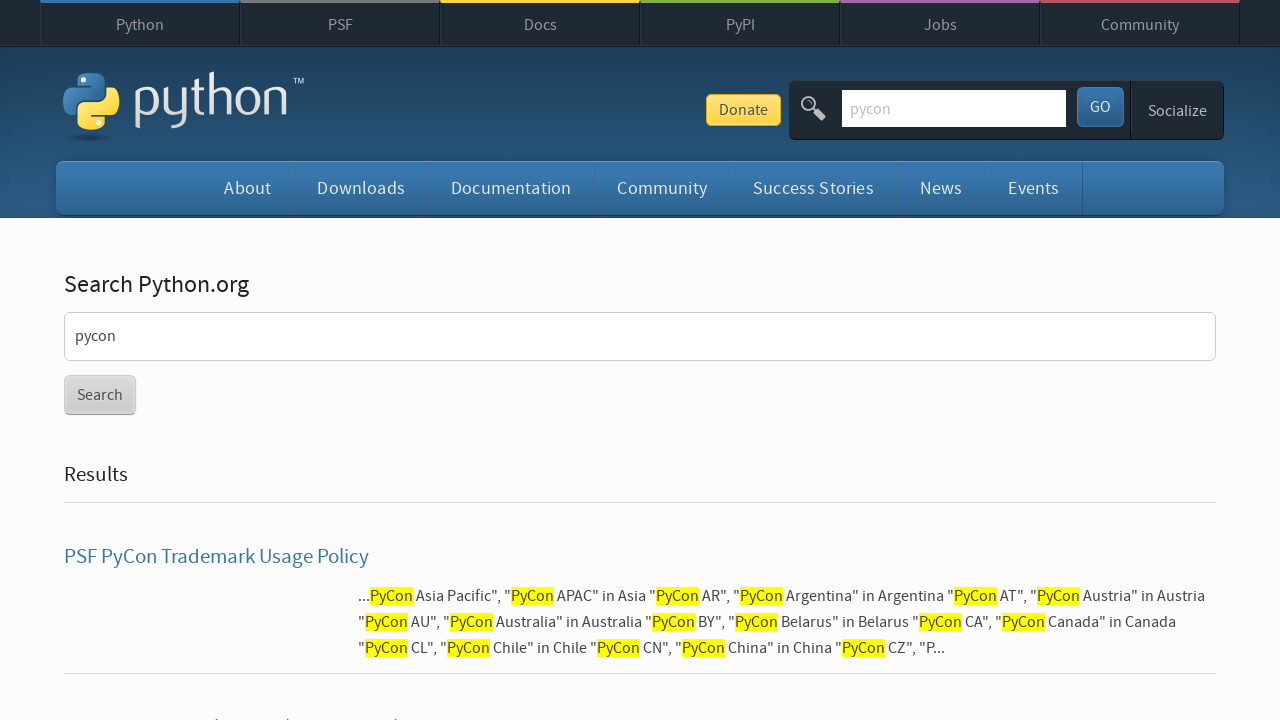

Verified search results were returned (no 'No results found' message)
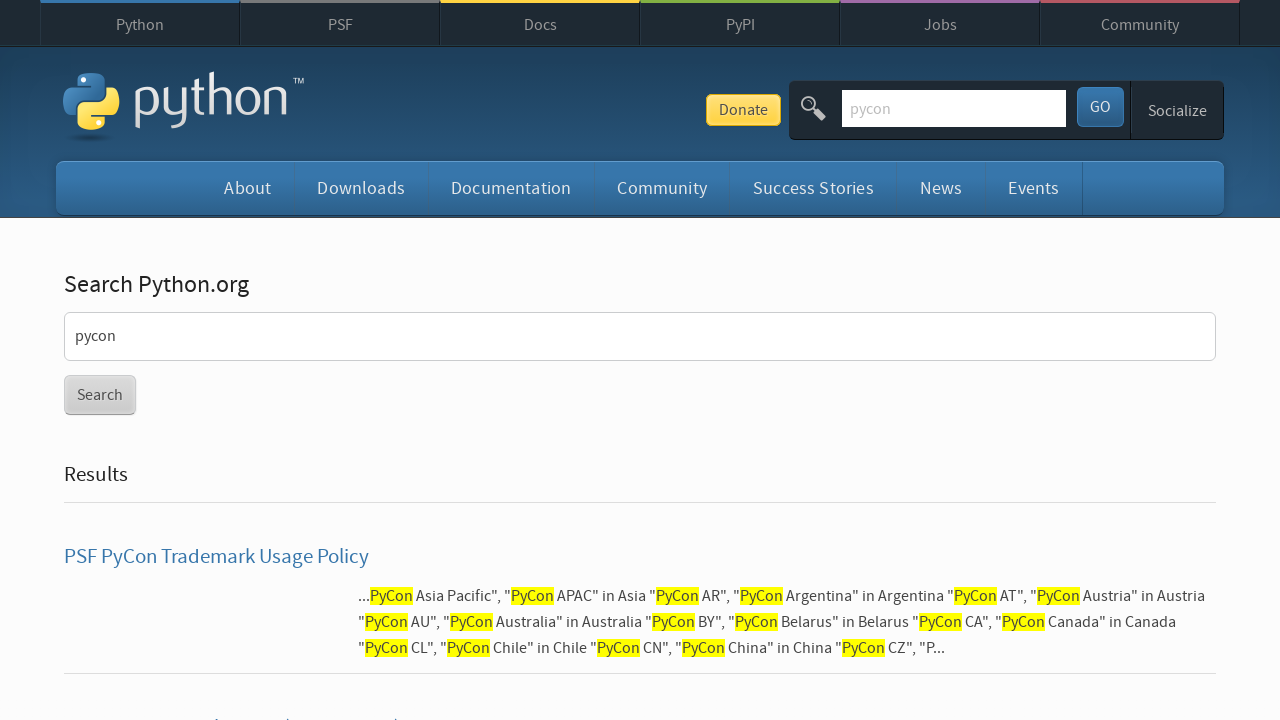

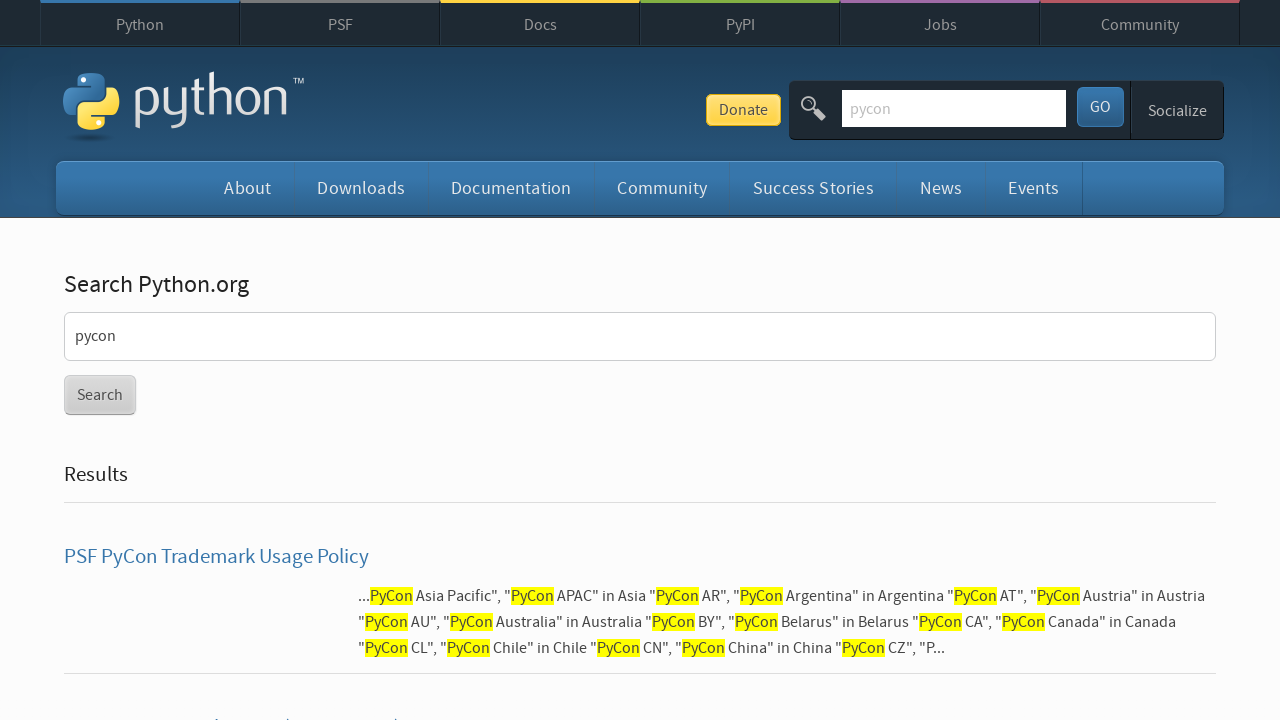